Tests keyboard input events by sending individual keys and key combinations to demonstrate key press detection

Starting URL: https://www.training-support.net/selenium/input-events

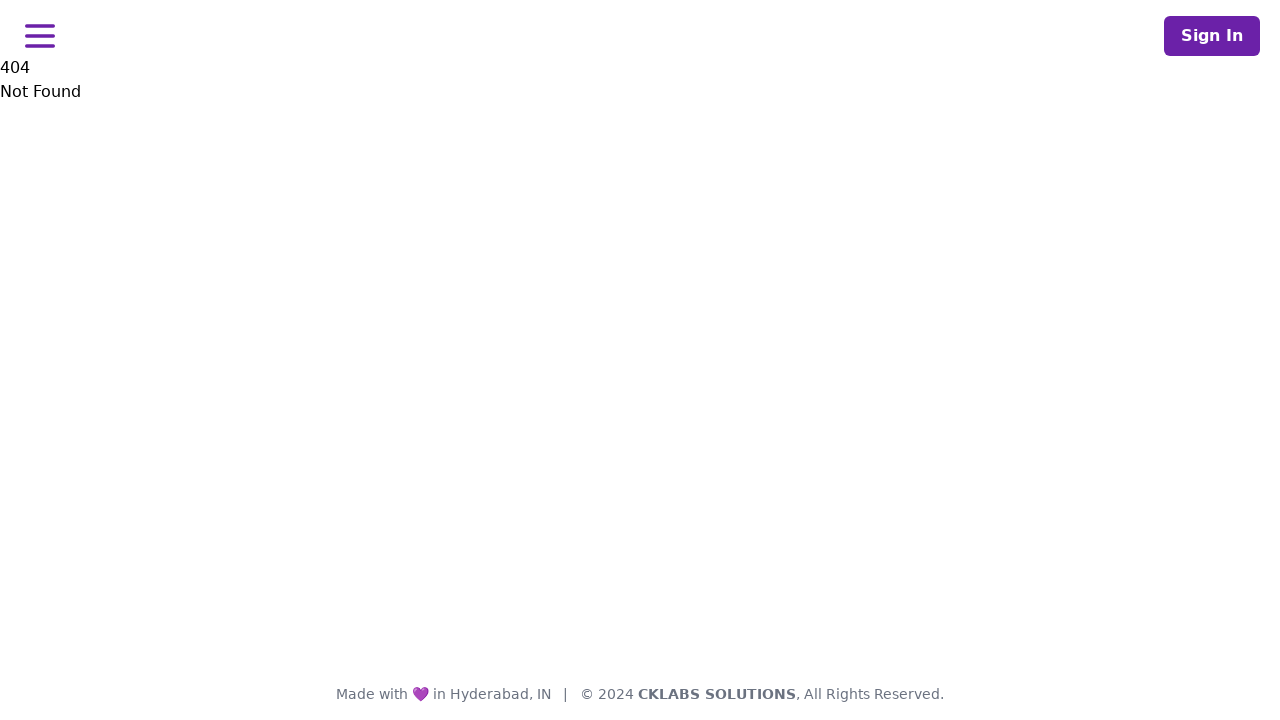

Located the key press display element
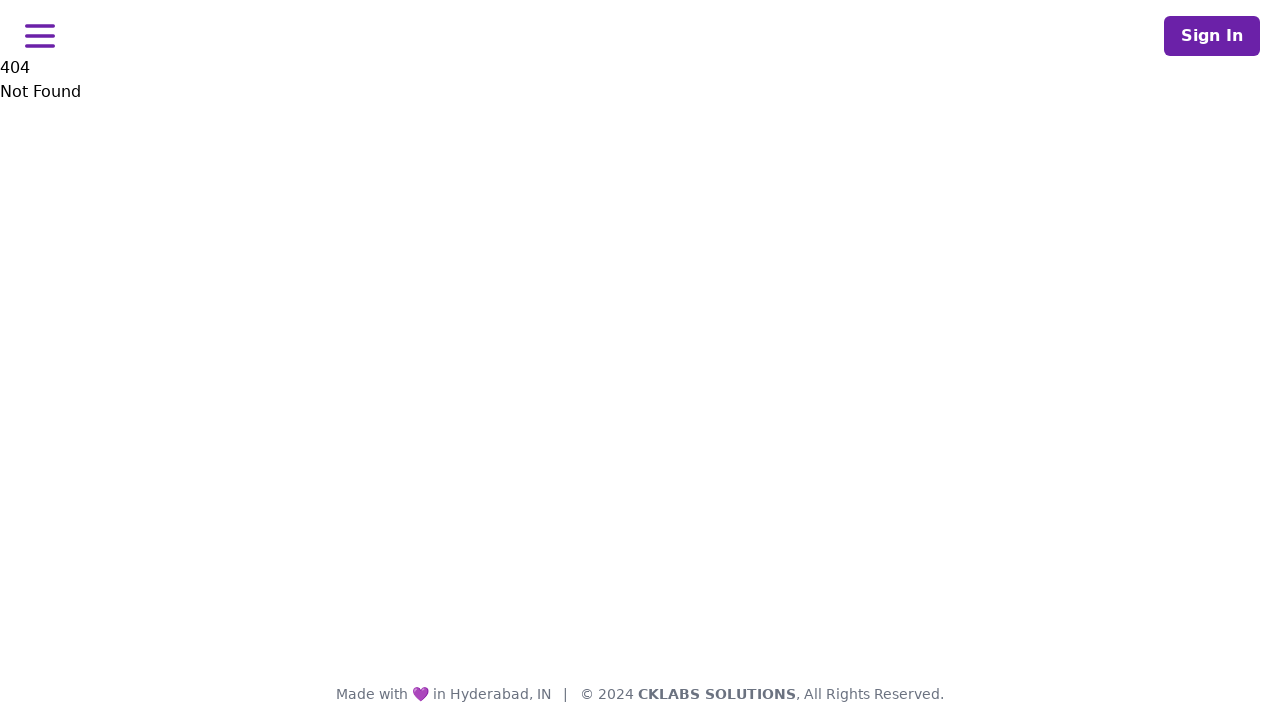

Pressed the 'S' key
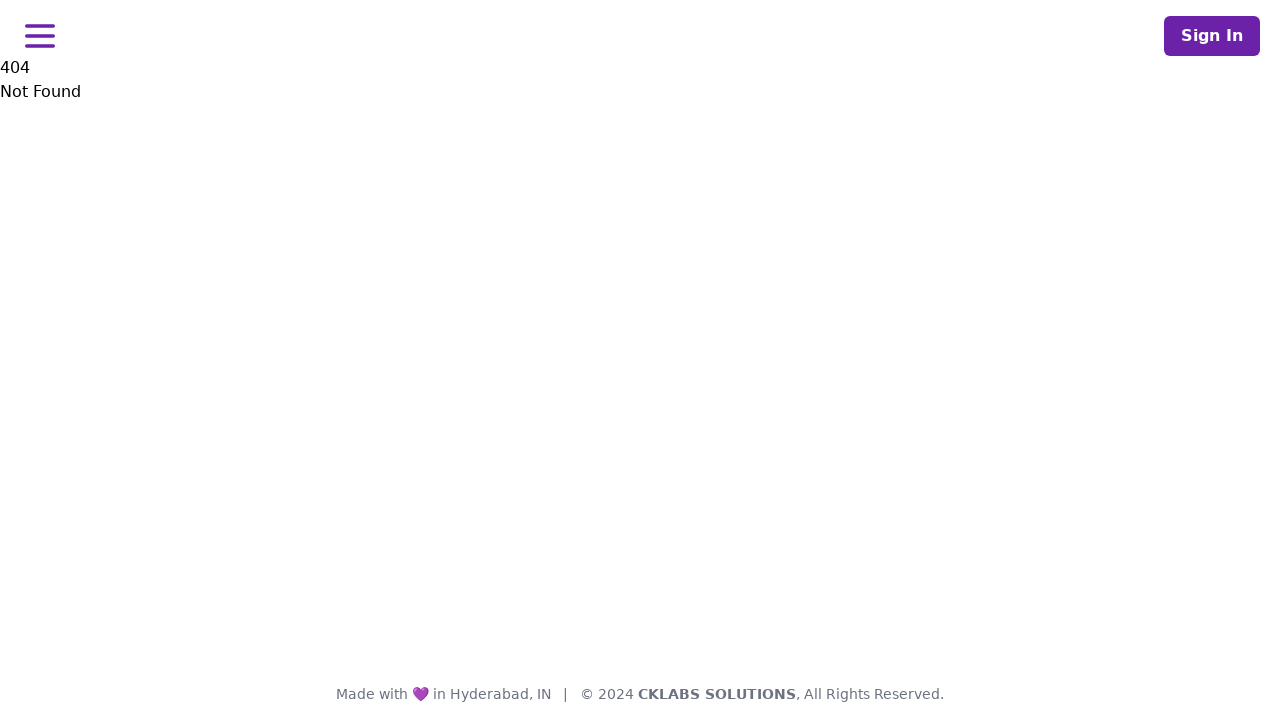

Held down the Control key
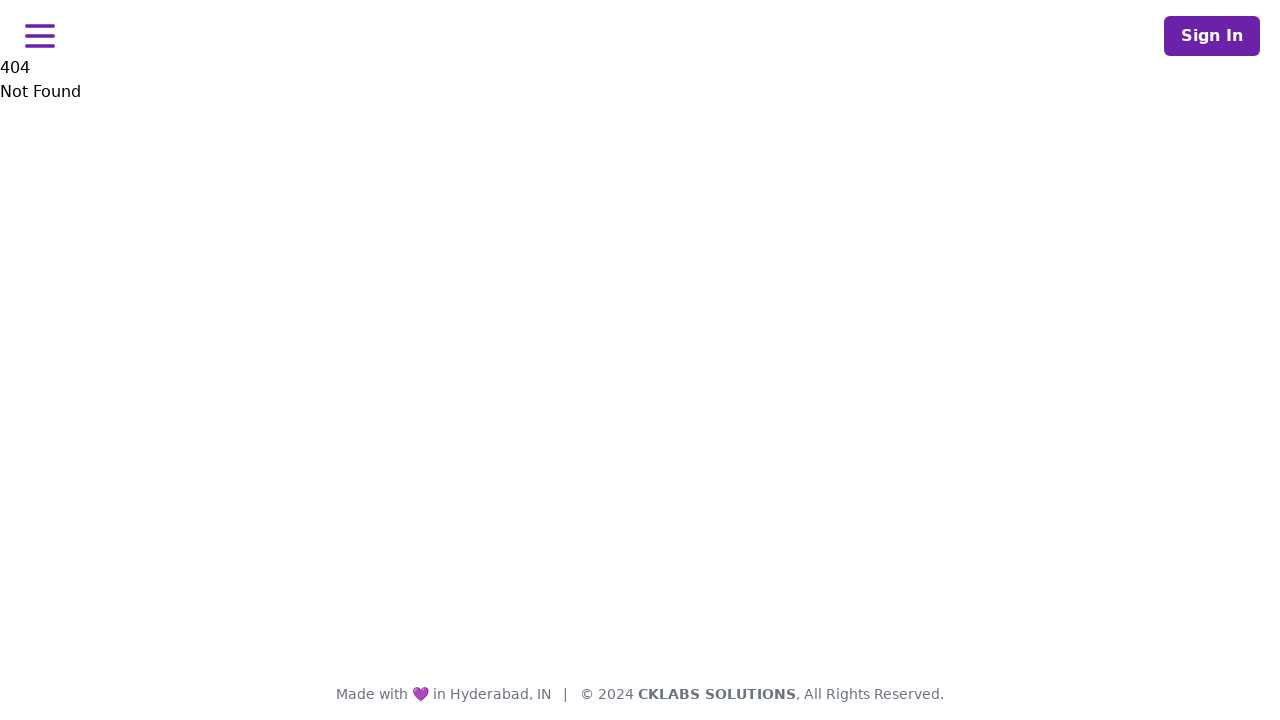

Pressed 'A' while Control key is held (CTRL+A select all)
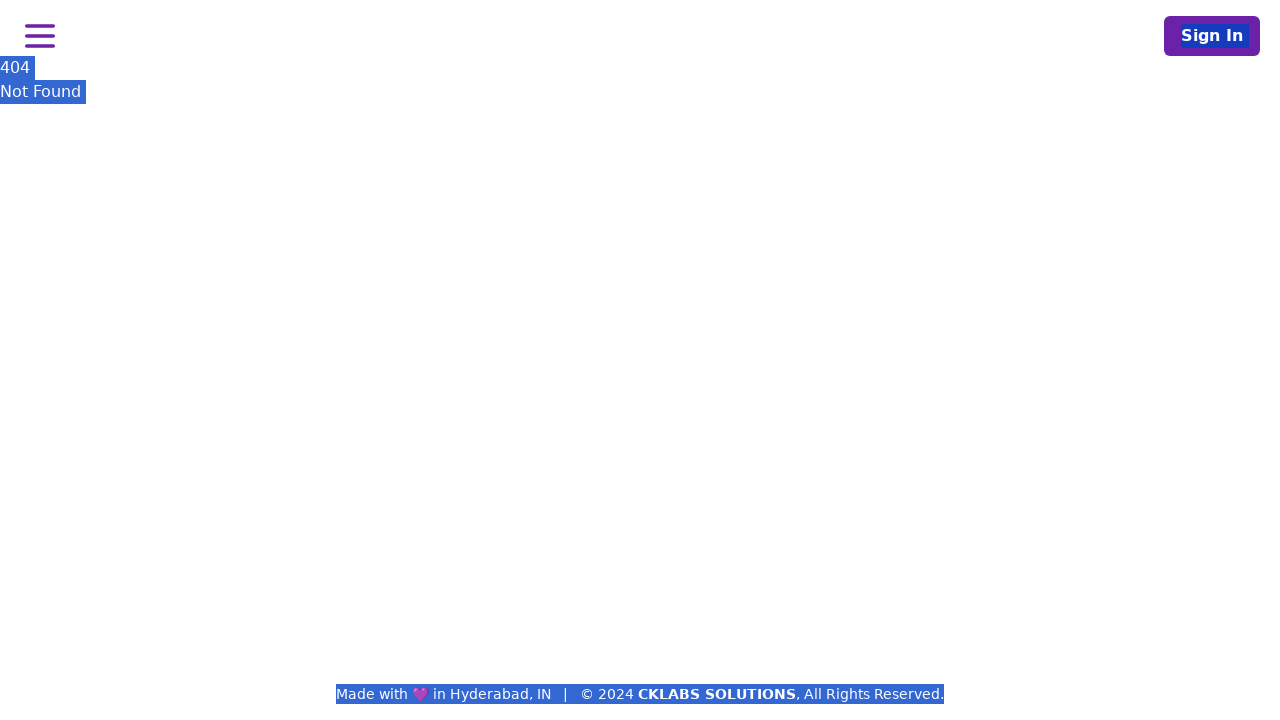

Pressed 'C' while Control key is held (CTRL+C copy)
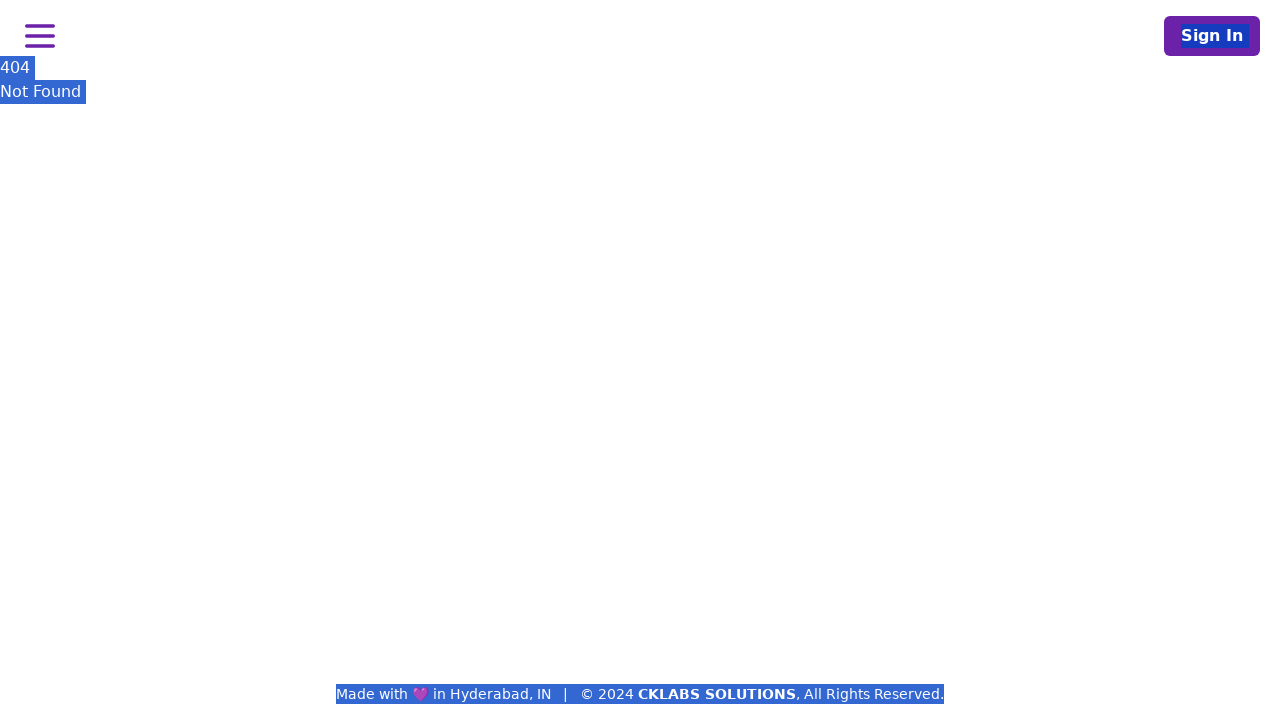

Released the Control key
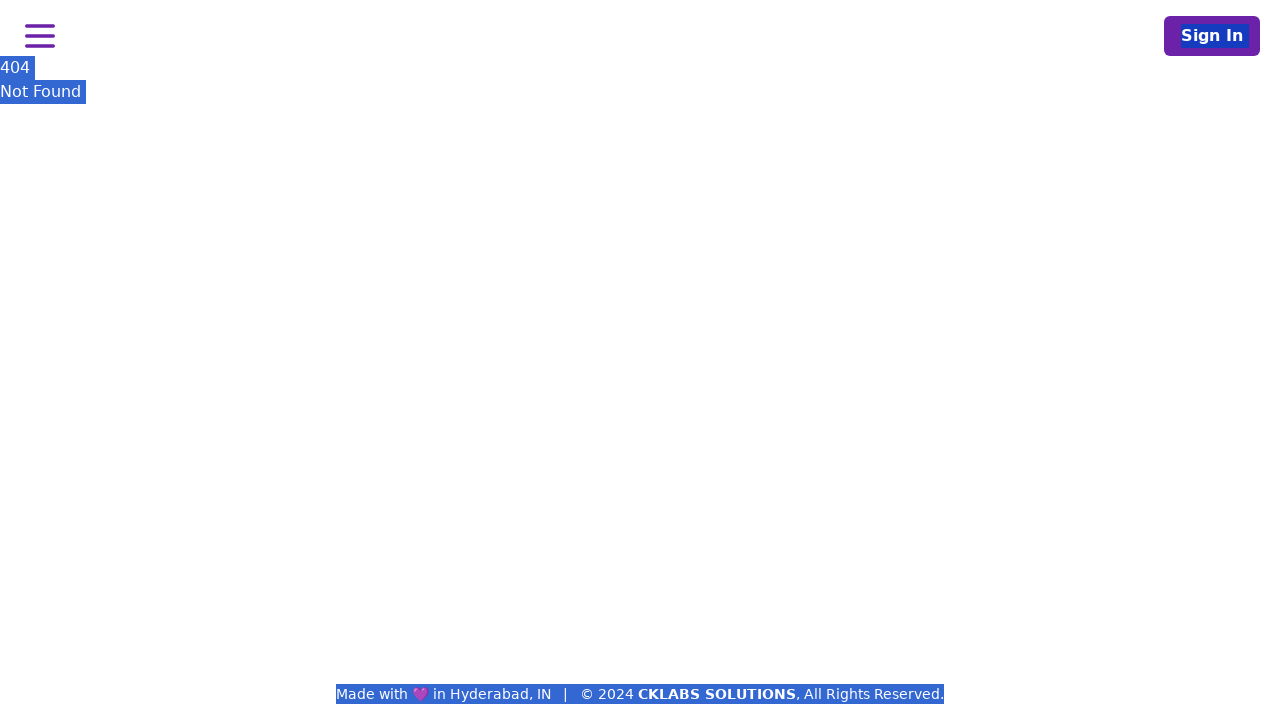

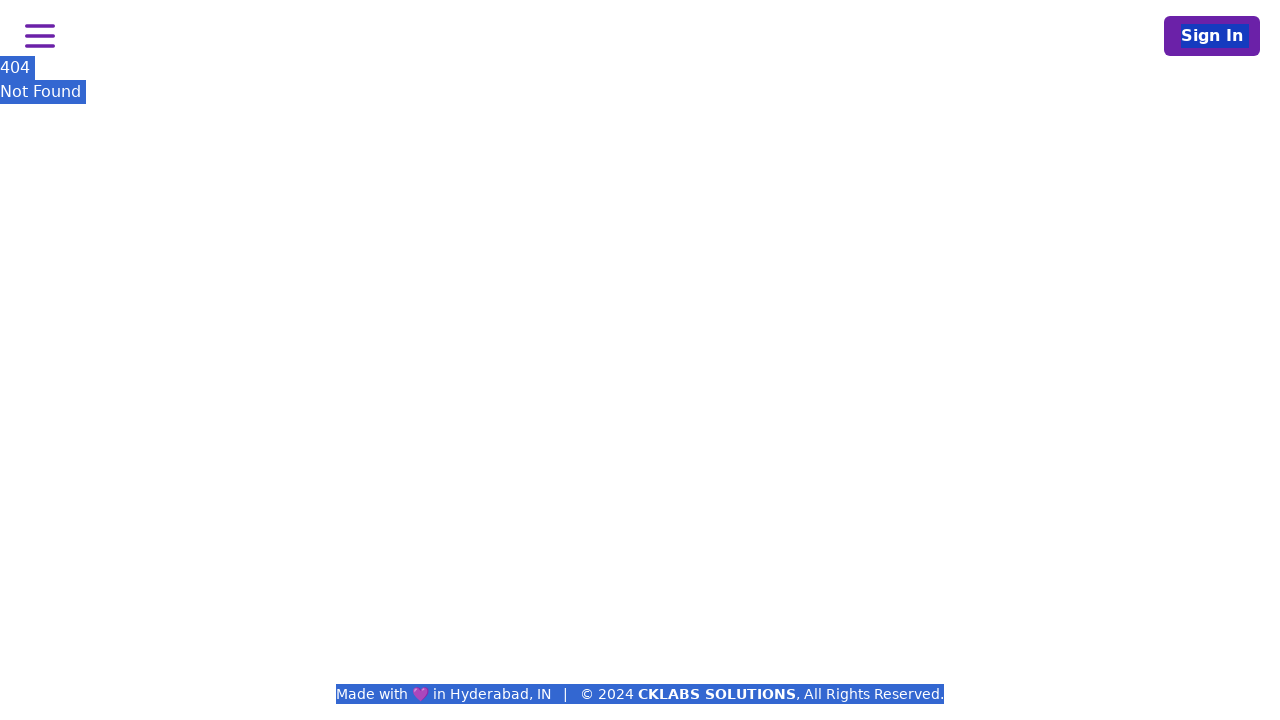